Navigates to Gmail homepage

Starting URL: https://www.gmail.com

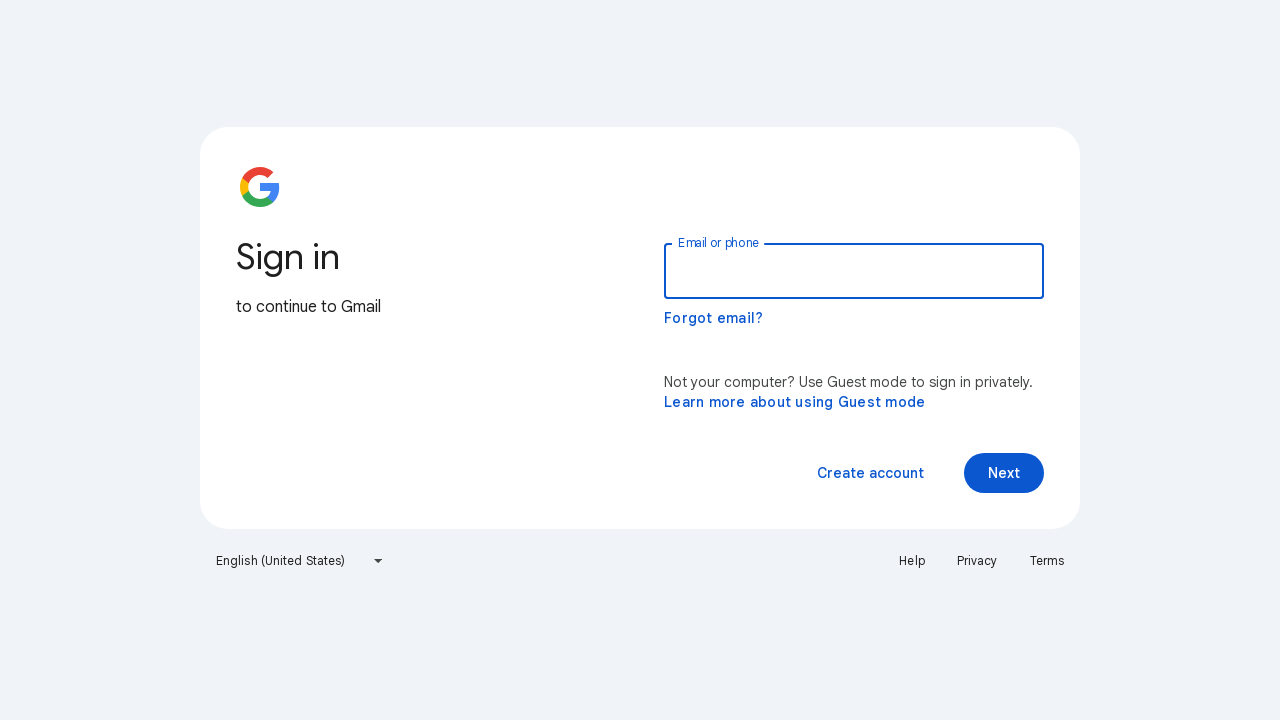

Navigated to Gmail homepage
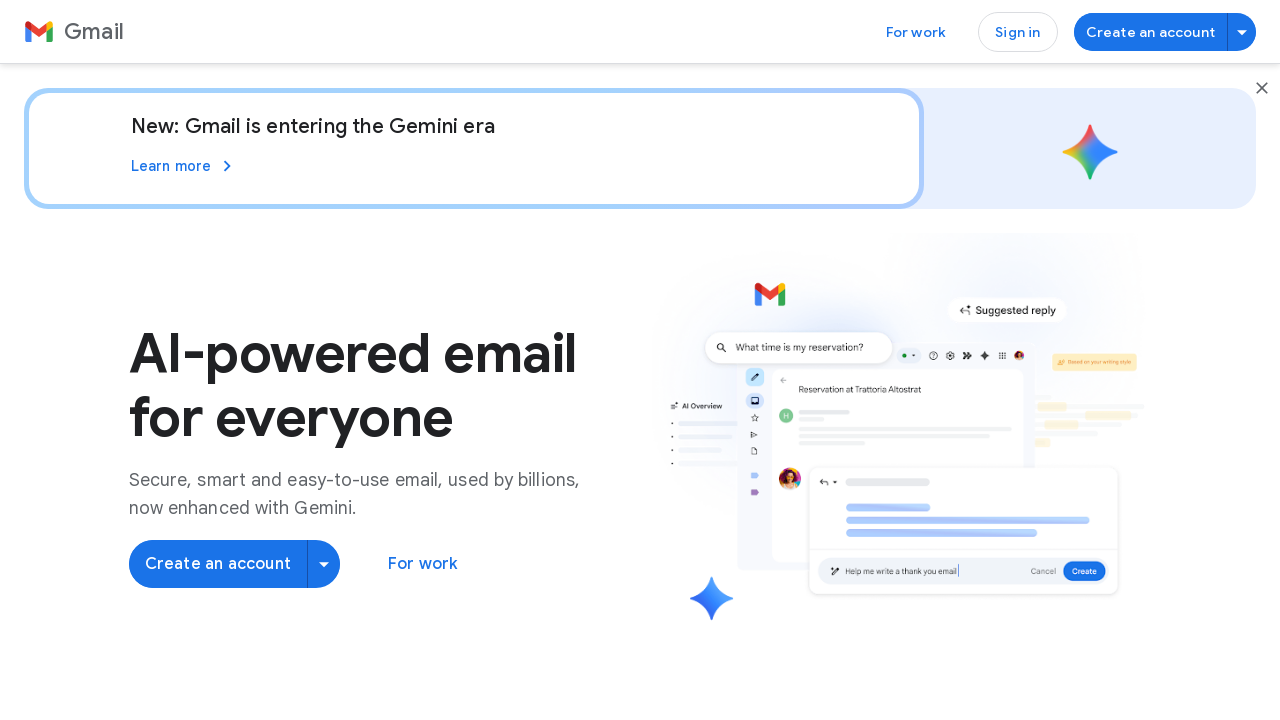

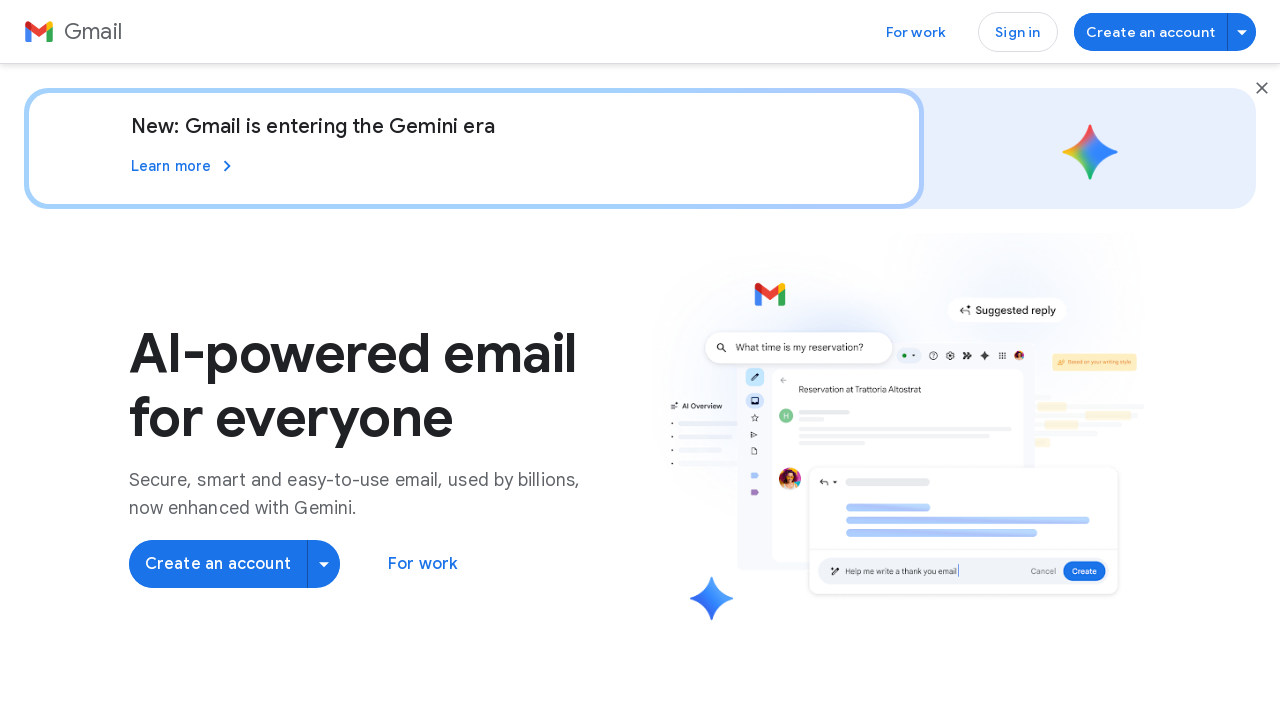